Verifies that the login header text on the OrangeHRM demo site displays "Login"

Starting URL: https://opensource-demo.orangehrmlive.com/

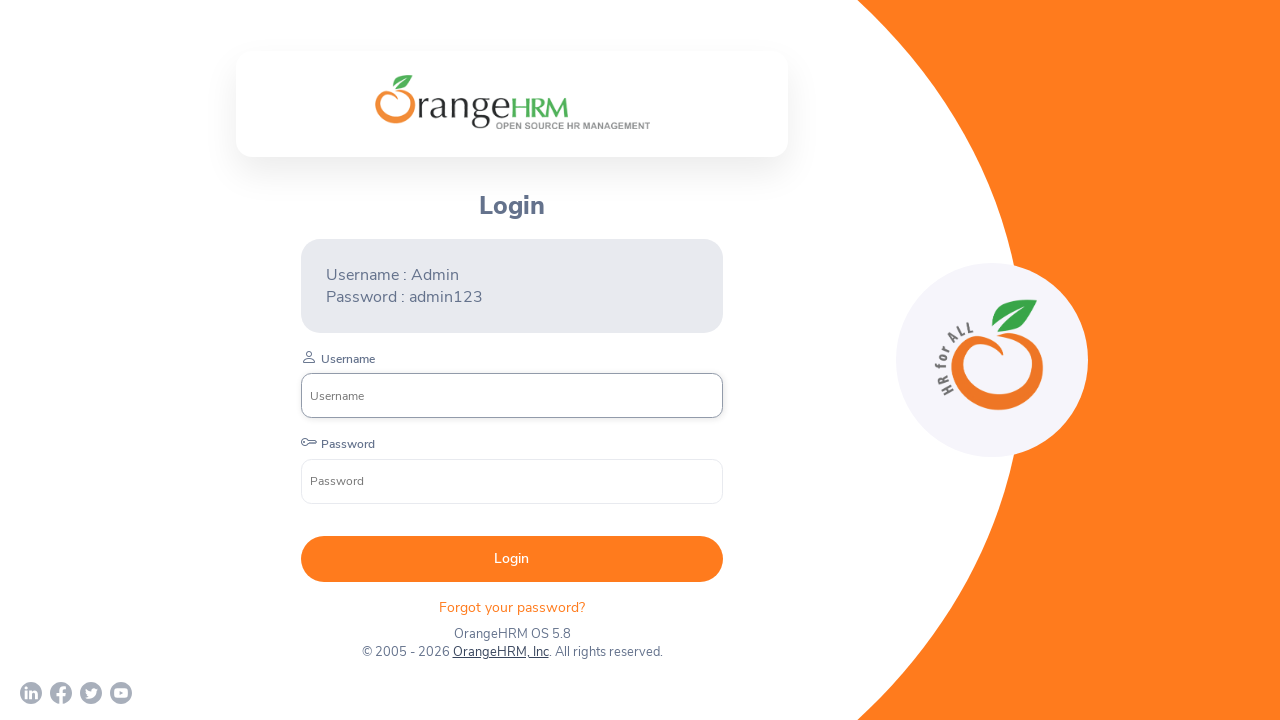

Navigated to OrangeHRM demo site login page
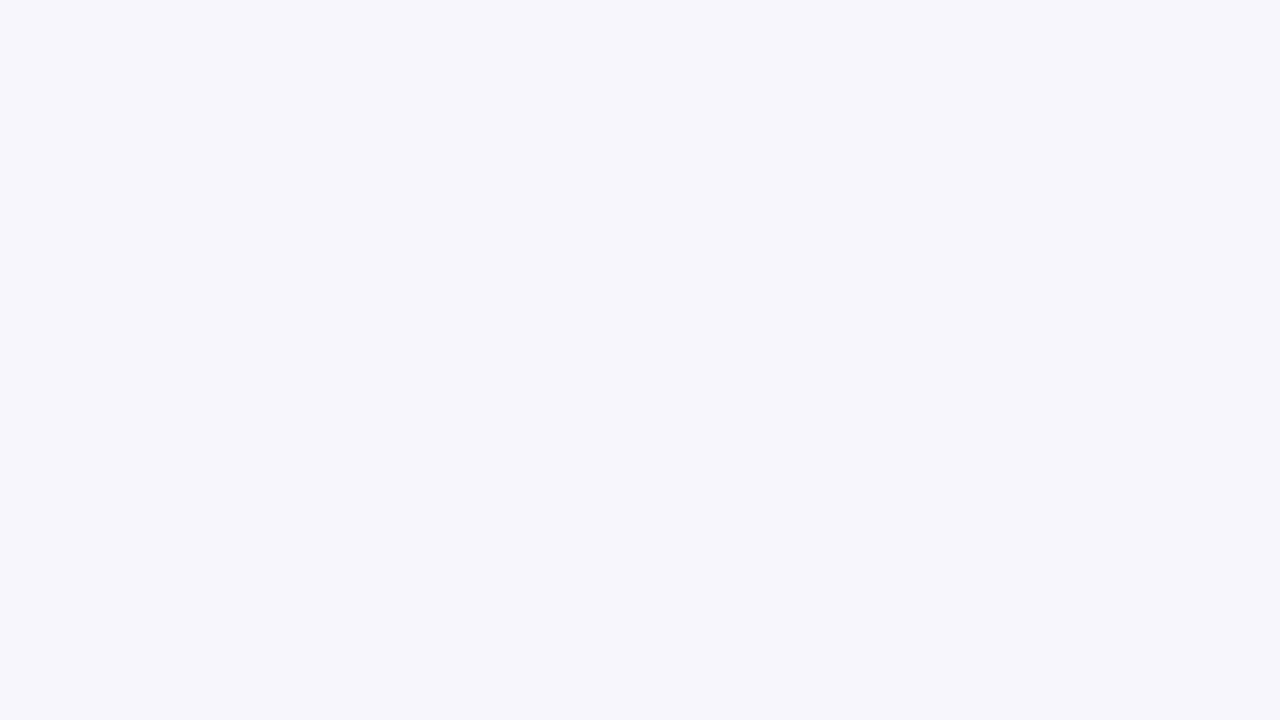

Located the login header element
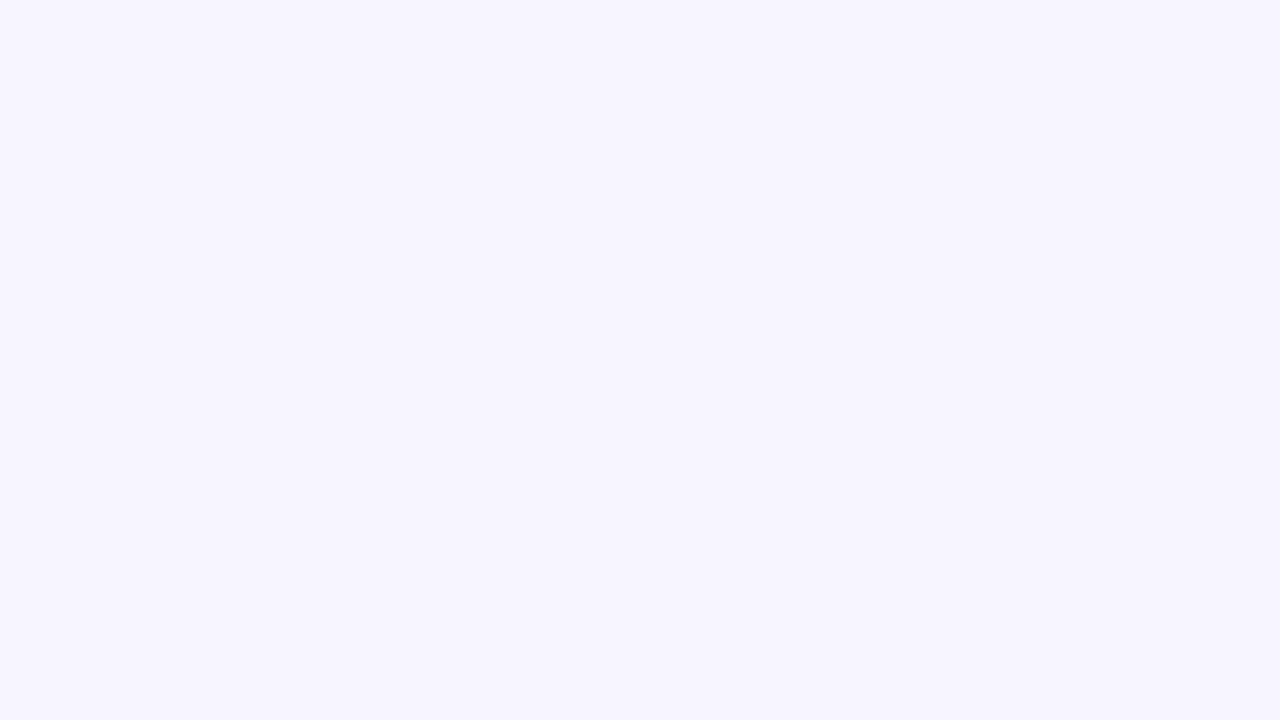

Retrieved header text content
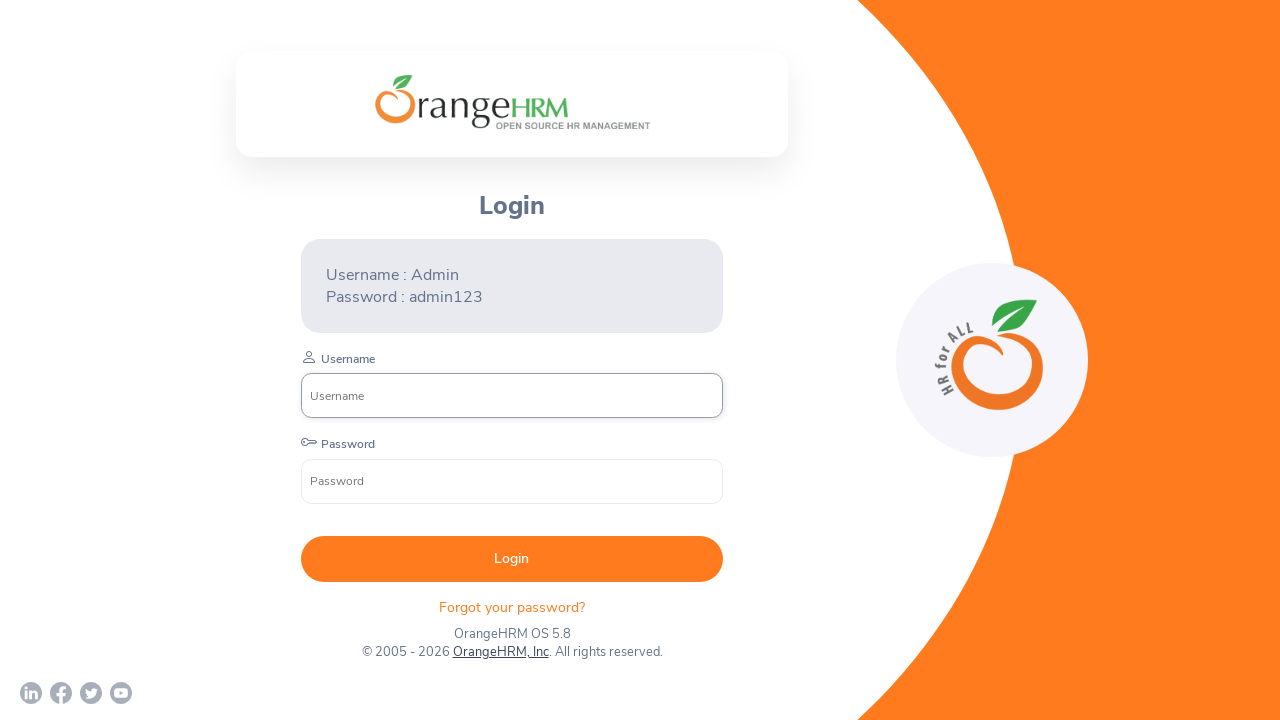

Verified that login header text displays 'Login'
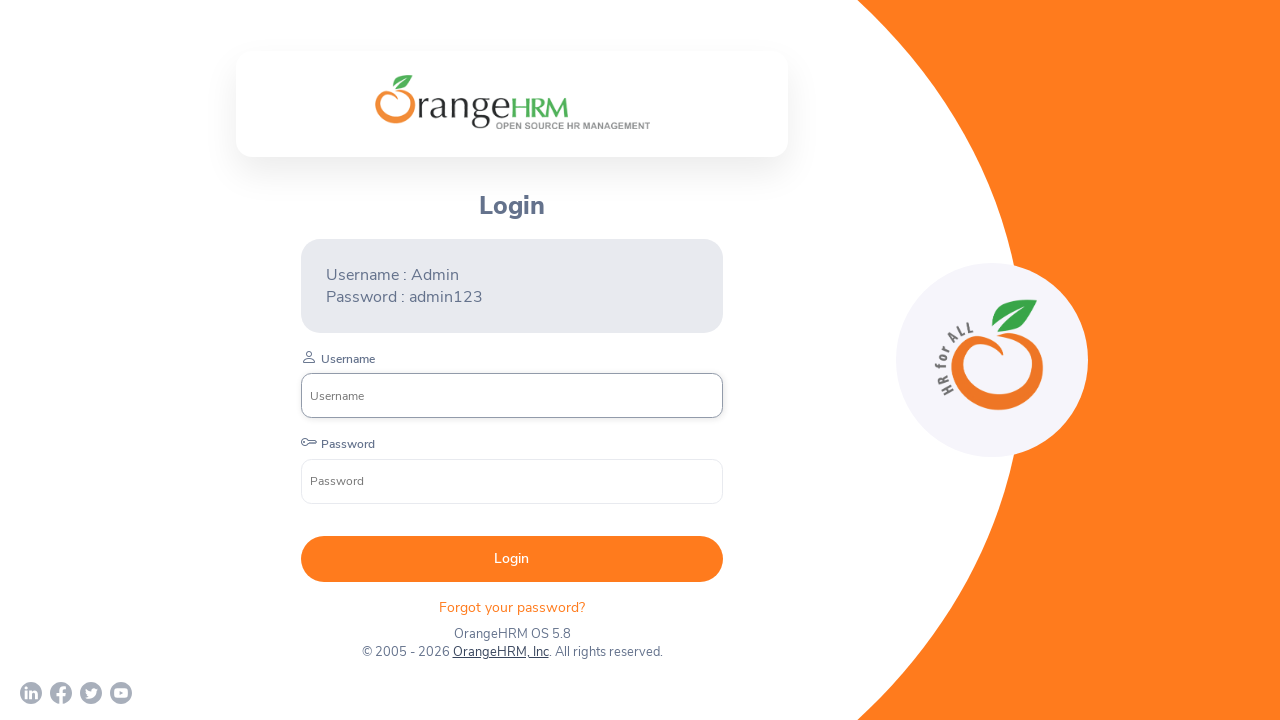

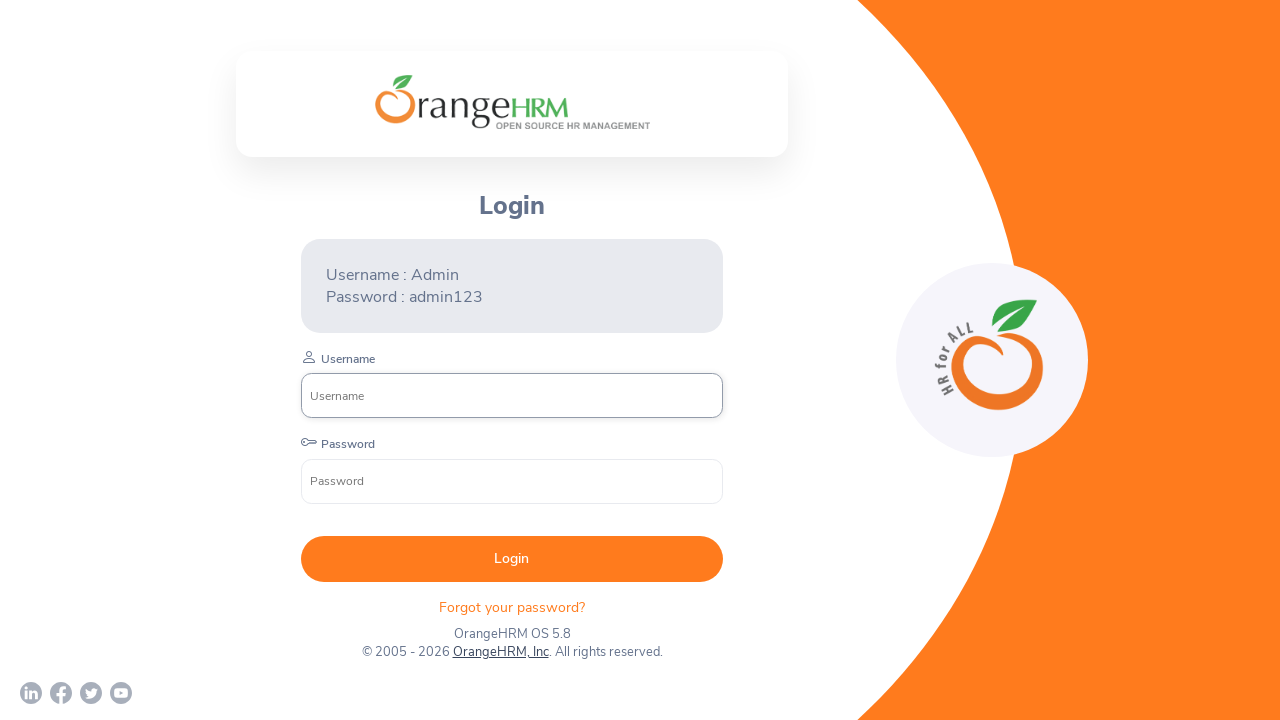